Navigates to a job board website, clicks on a menu navigation item, and verifies that the resulting page has the expected heading "Jobs".

Starting URL: https://alchemy.hguy.co/jobs/

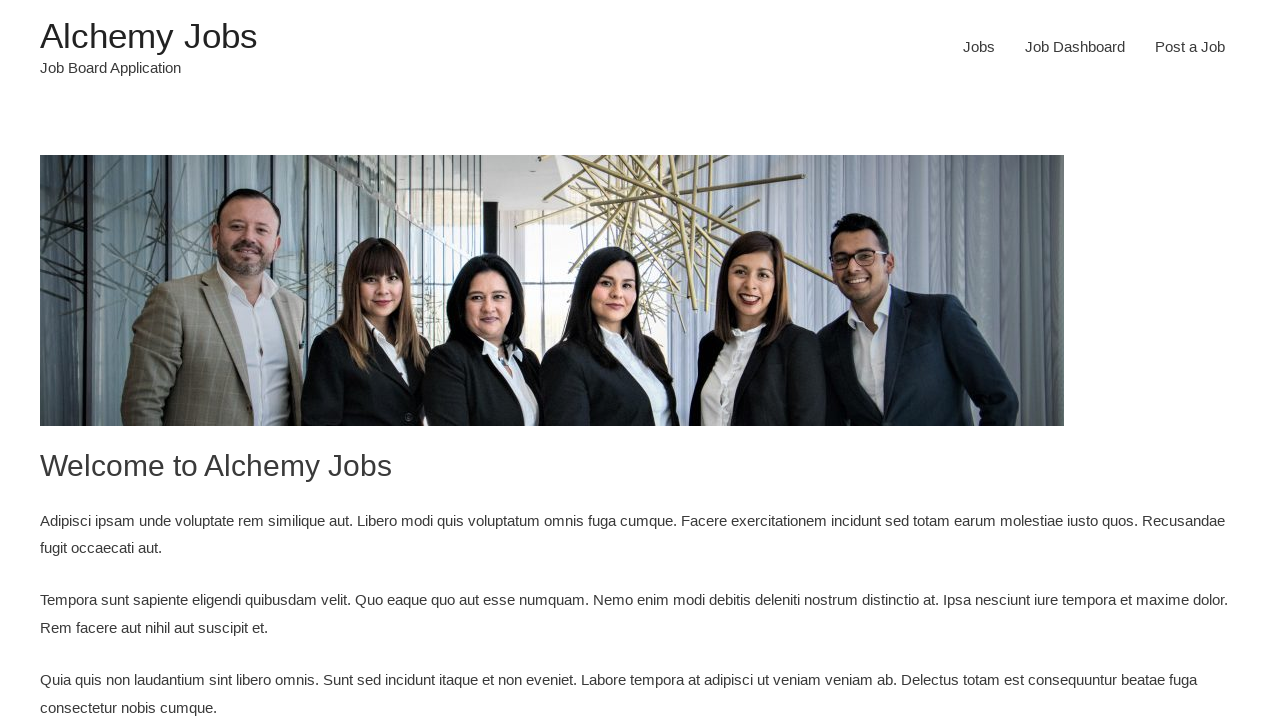

Clicked on menu navigation item (menu-item-24) at (979, 47) on #menu-item-24 a
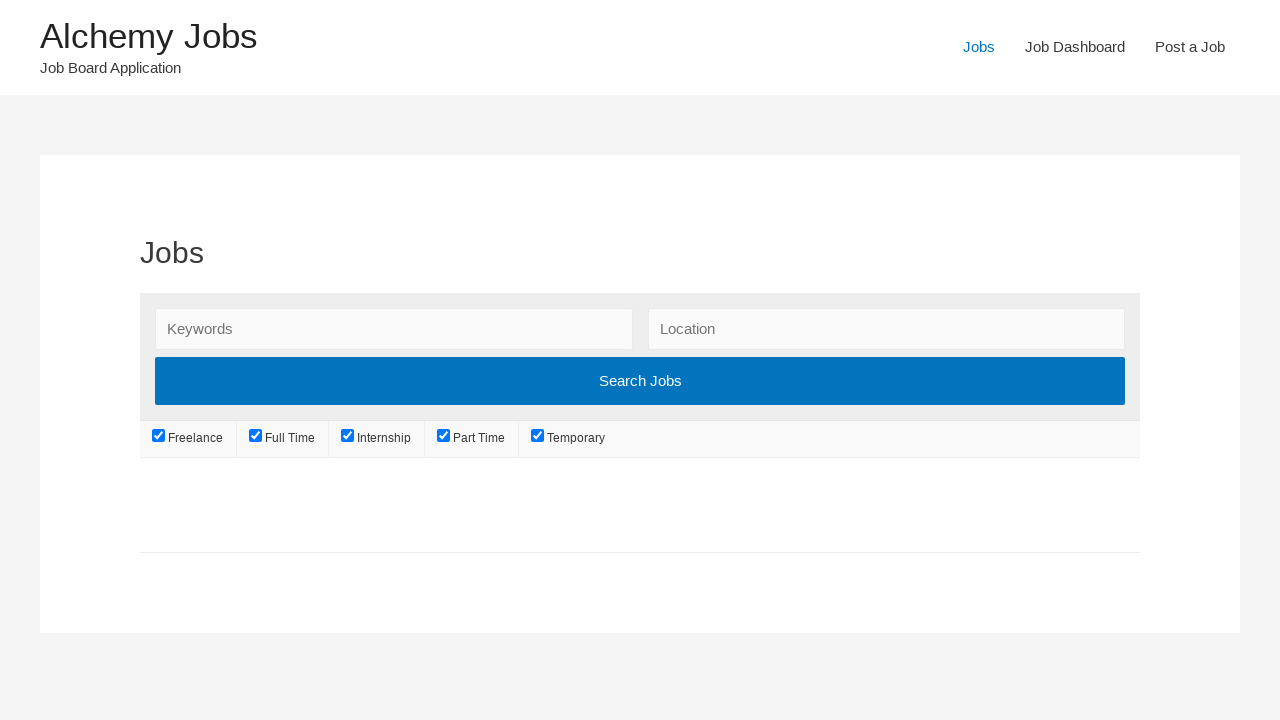

Page loaded and h1 heading element appeared
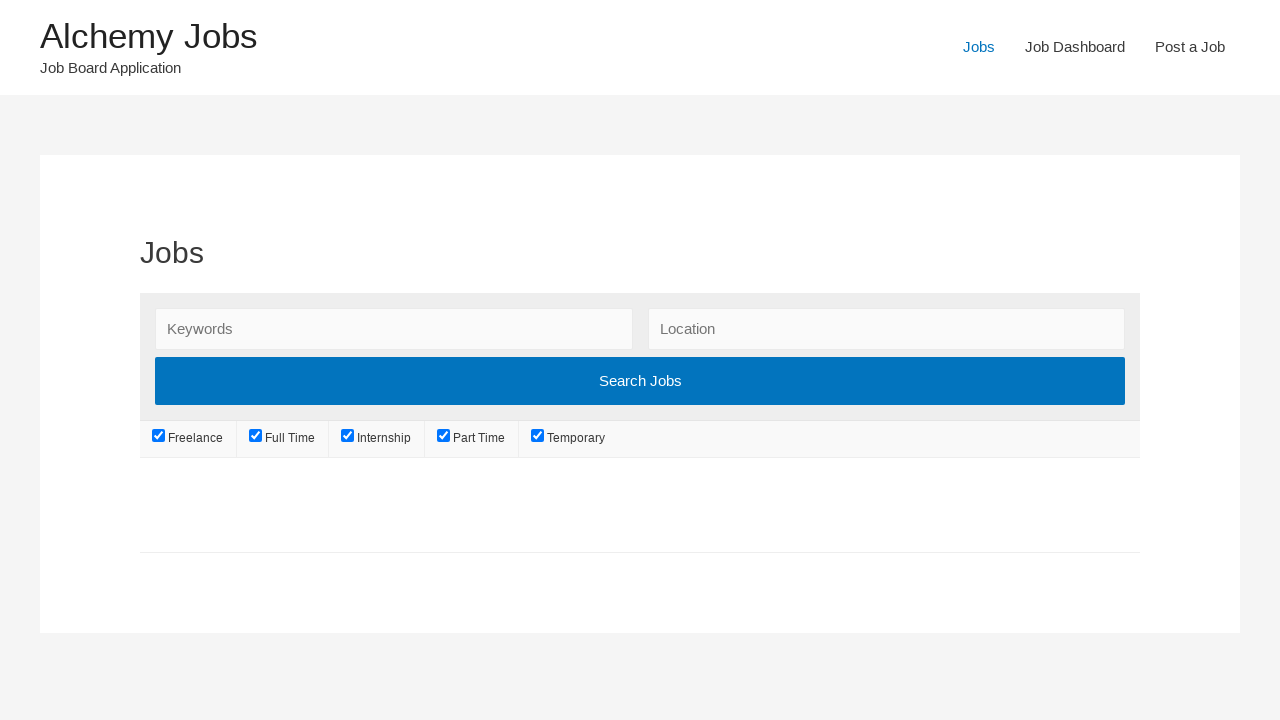

Retrieved heading text: 'Jobs'
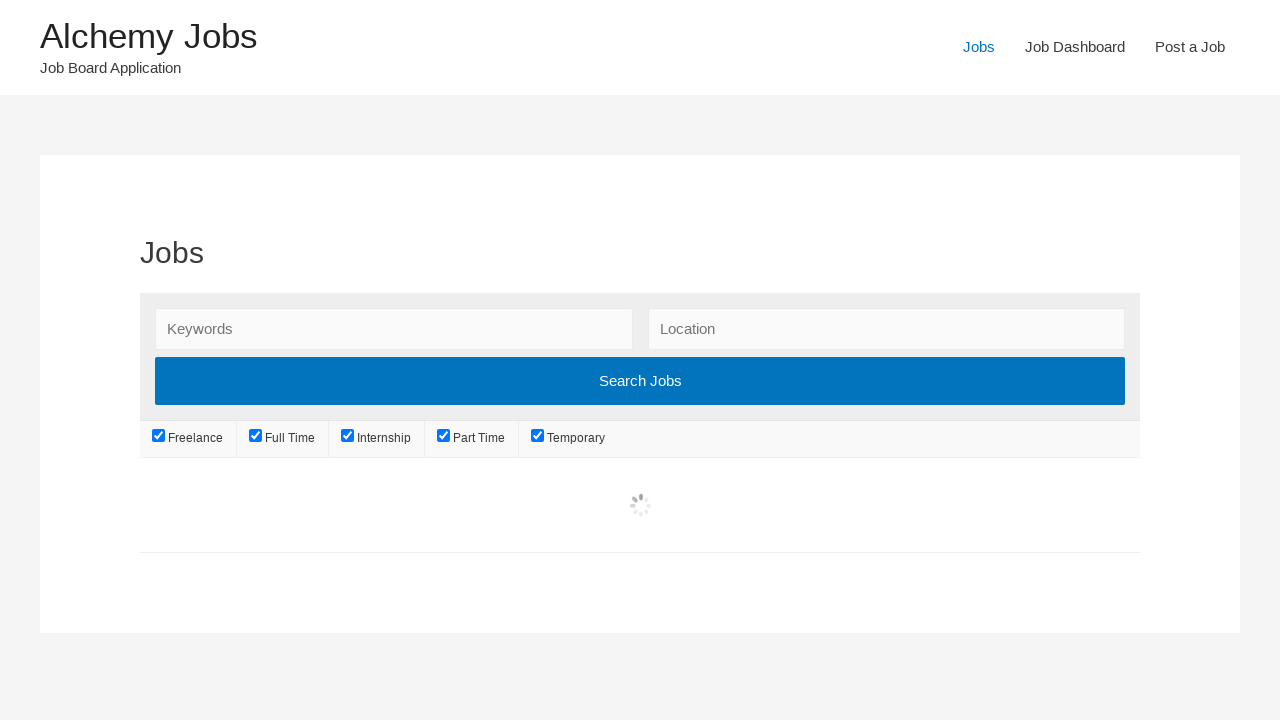

Verified heading text matches expected value 'Jobs'
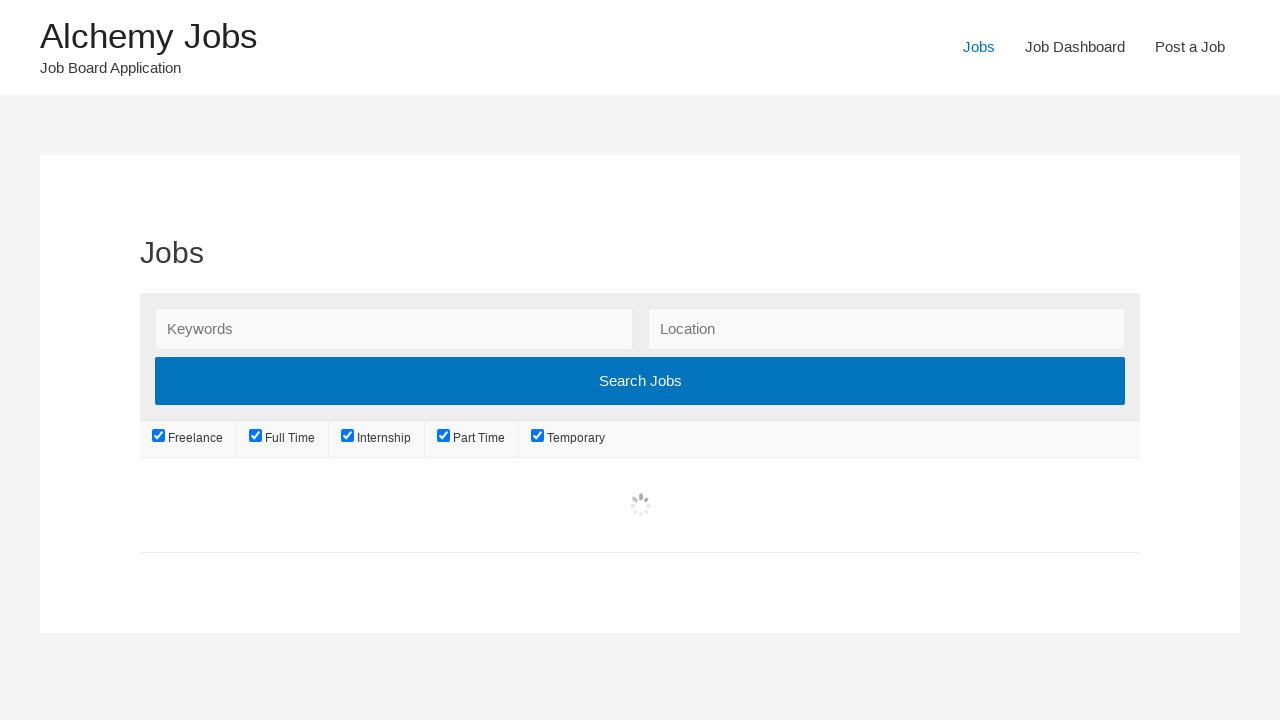

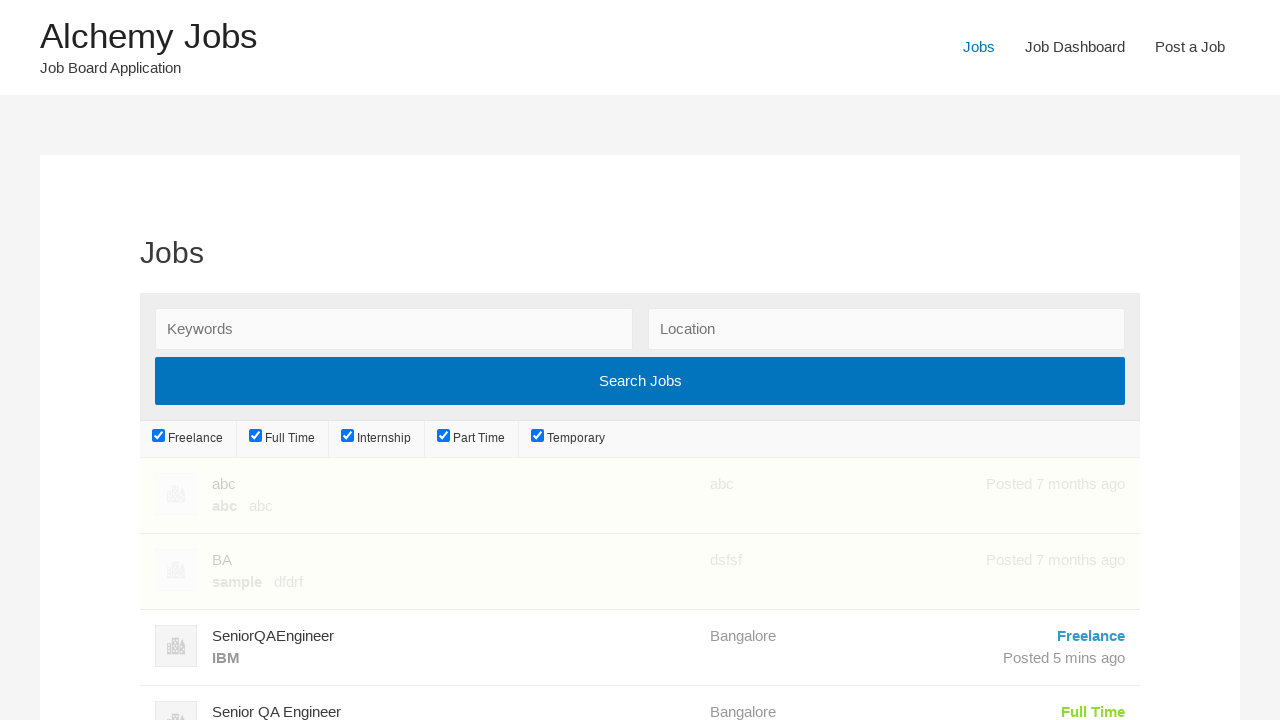